Navigates to an AJAX demo page and maximizes the browser window

Starting URL: http://demo.guru99.com/test/ajax.html

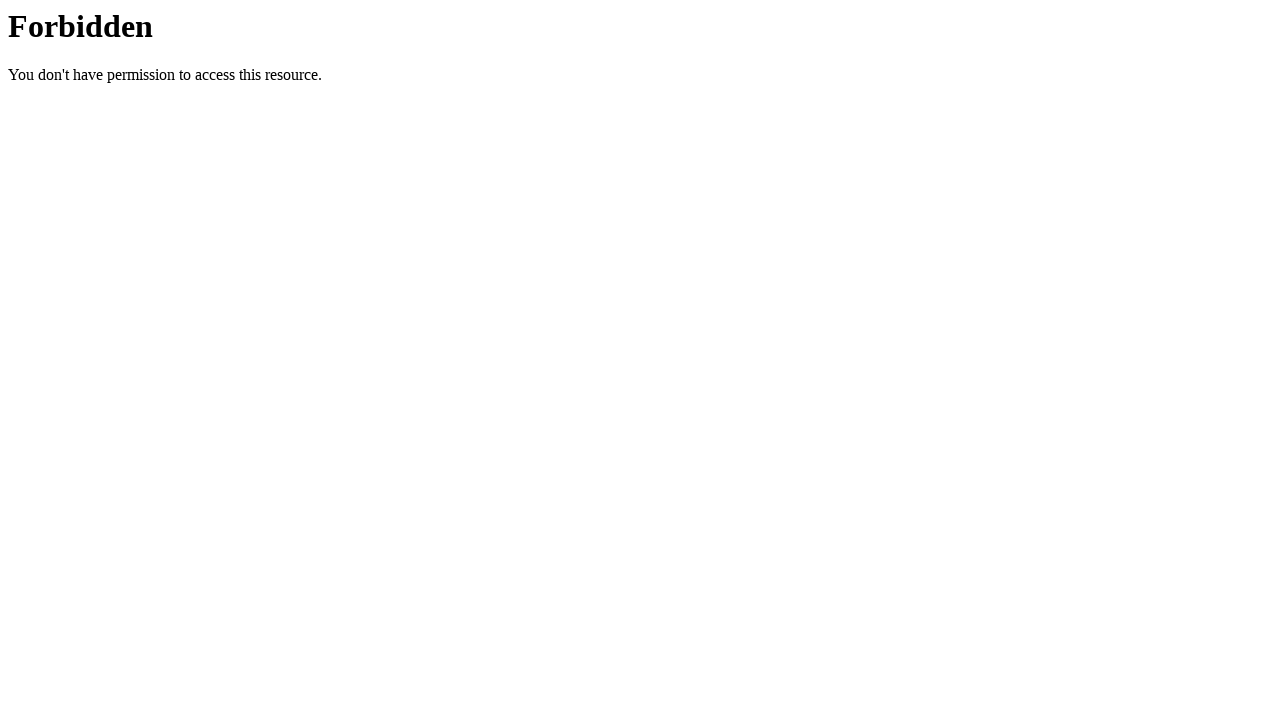

Set browser viewport to 1920x1080
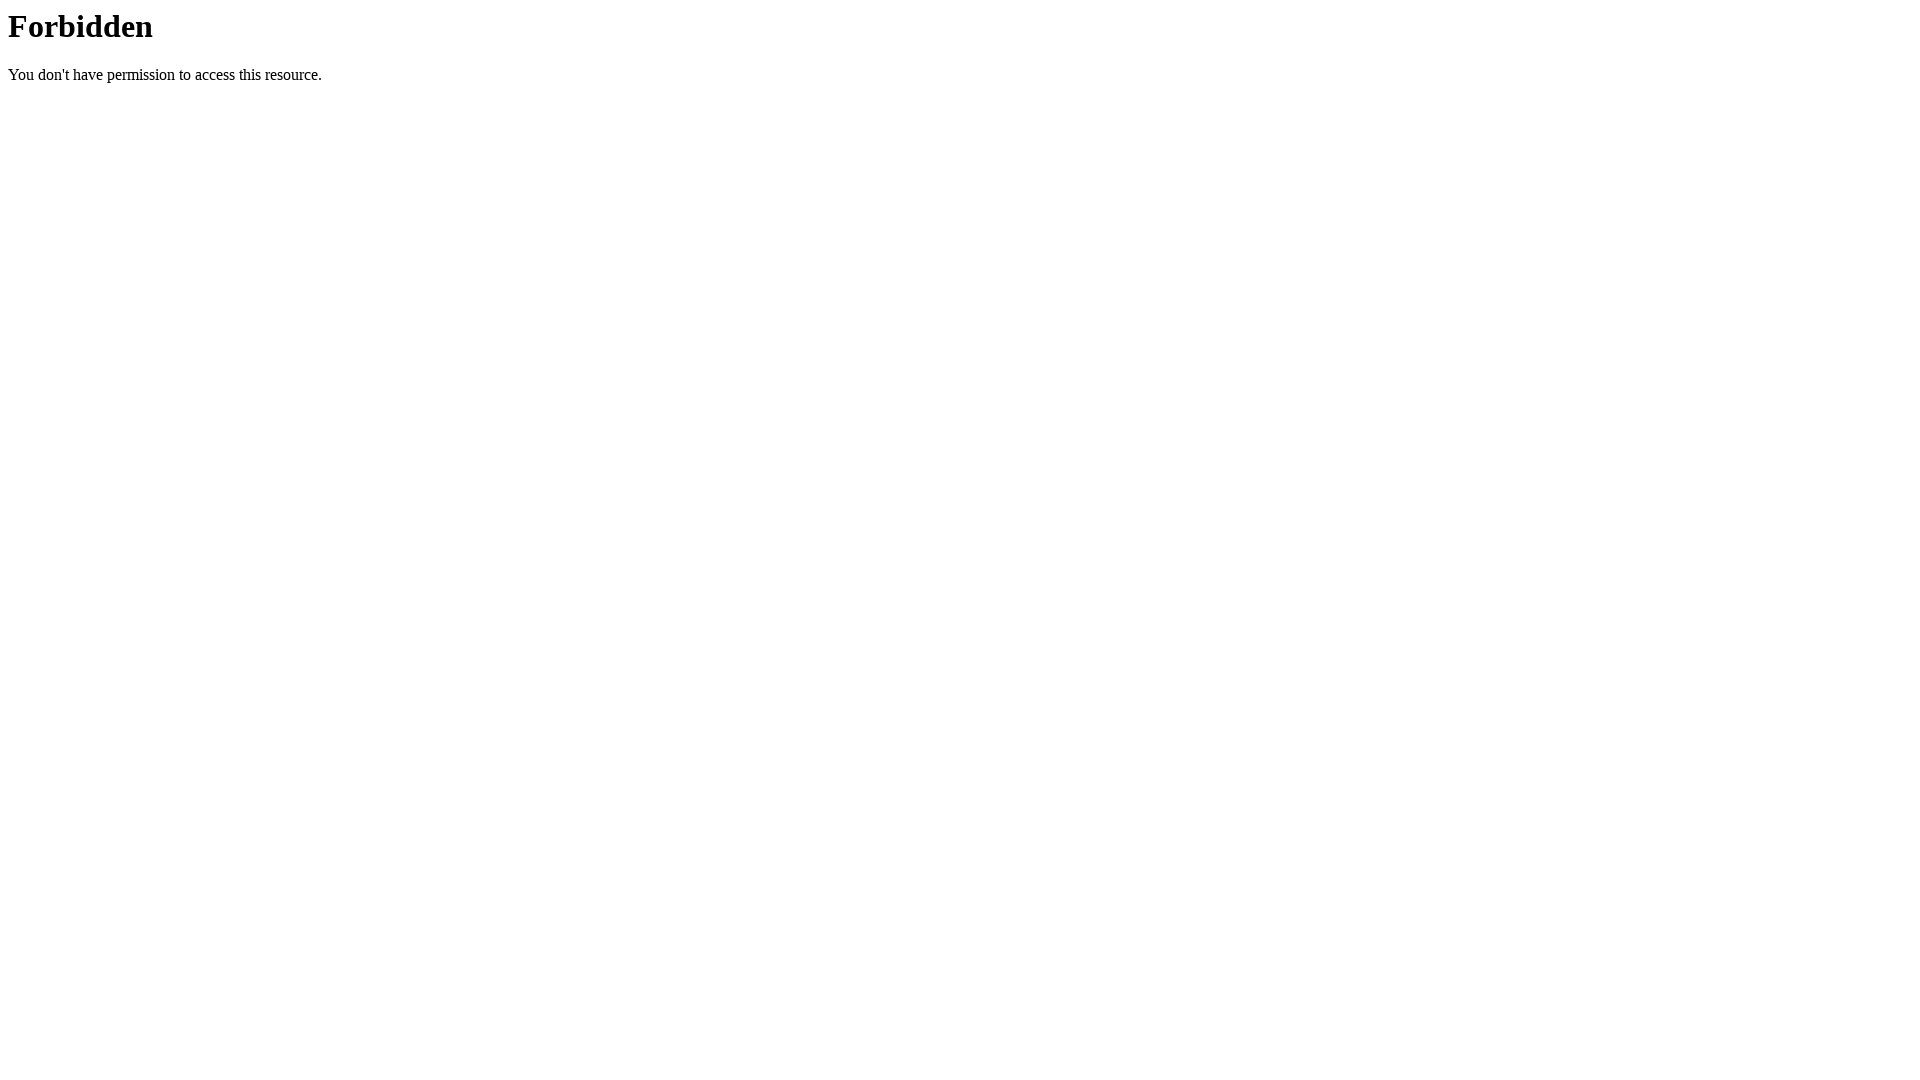

Waited for AJAX demo page to load (domcontentloaded)
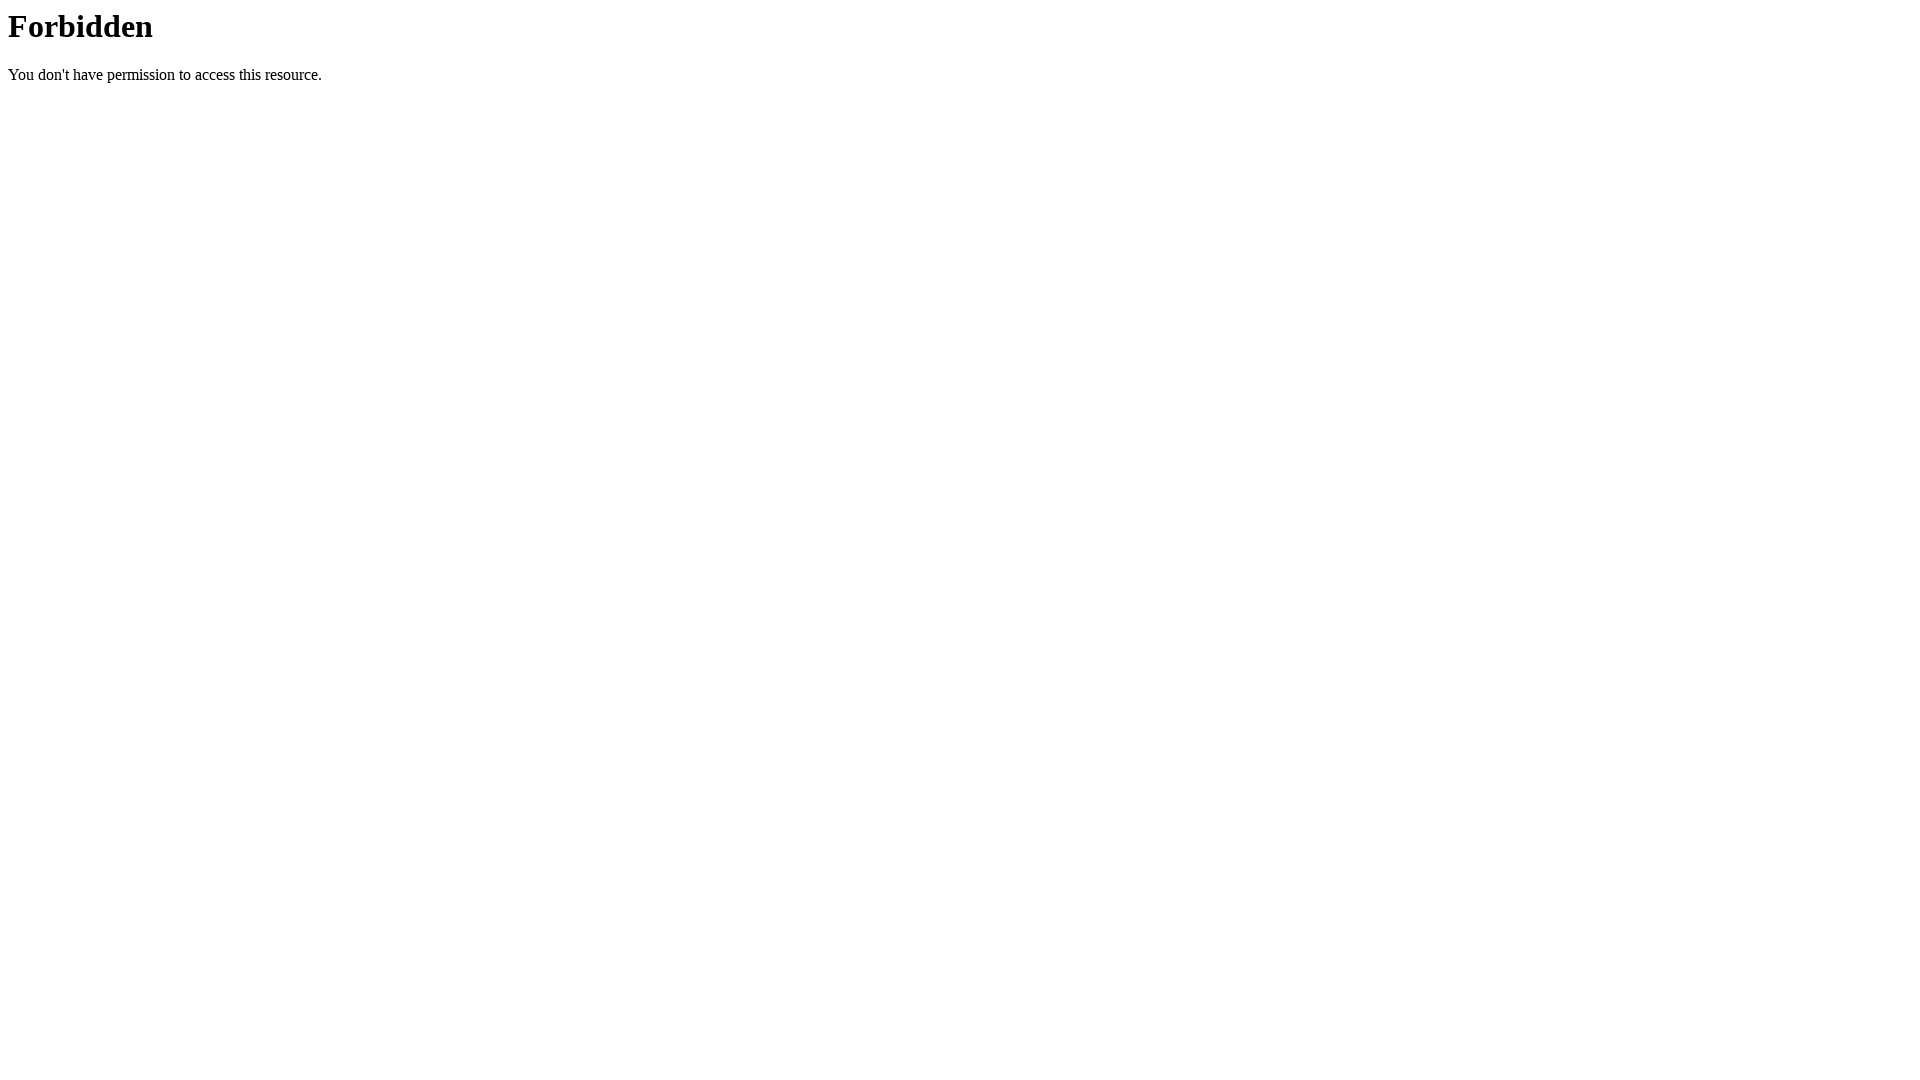

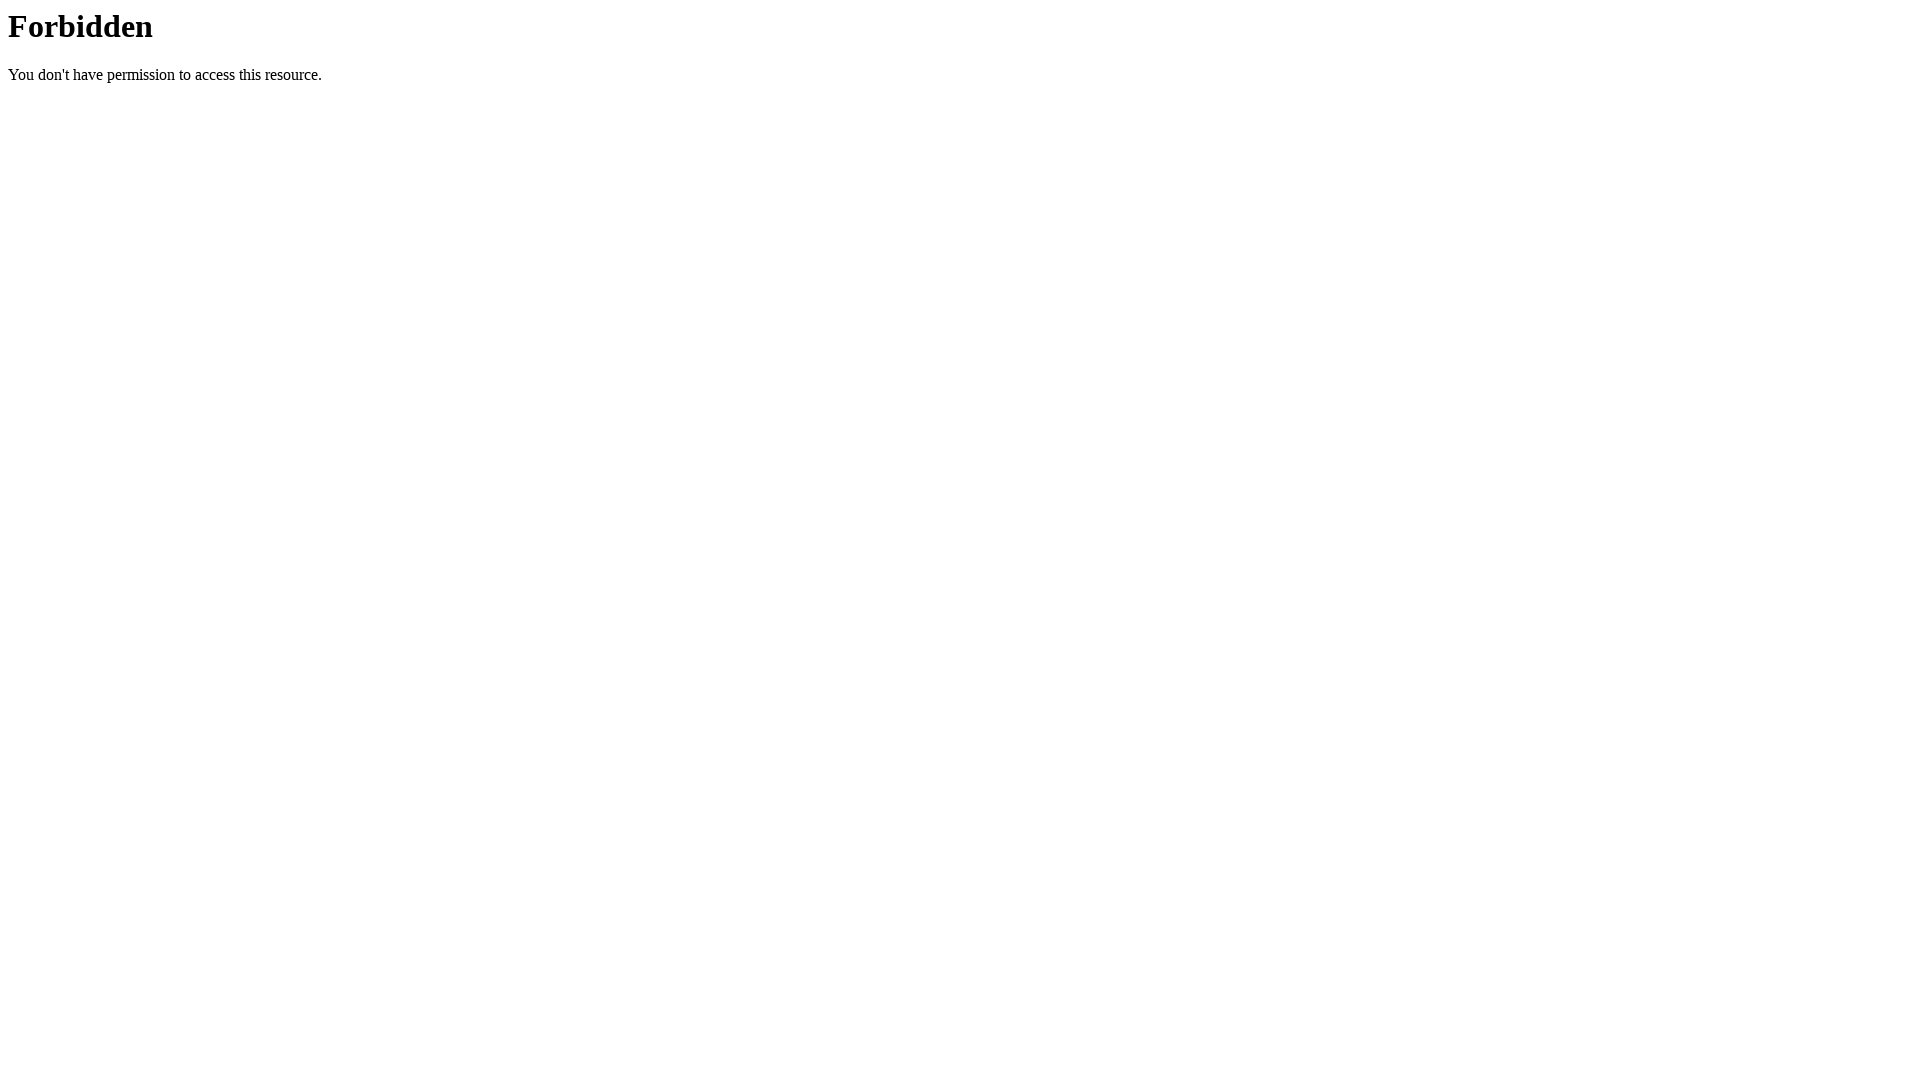